Tests the demo page by verifying text, typing in textarea, and clicking a button

Starting URL: https://seleniumbase.io/demo_page

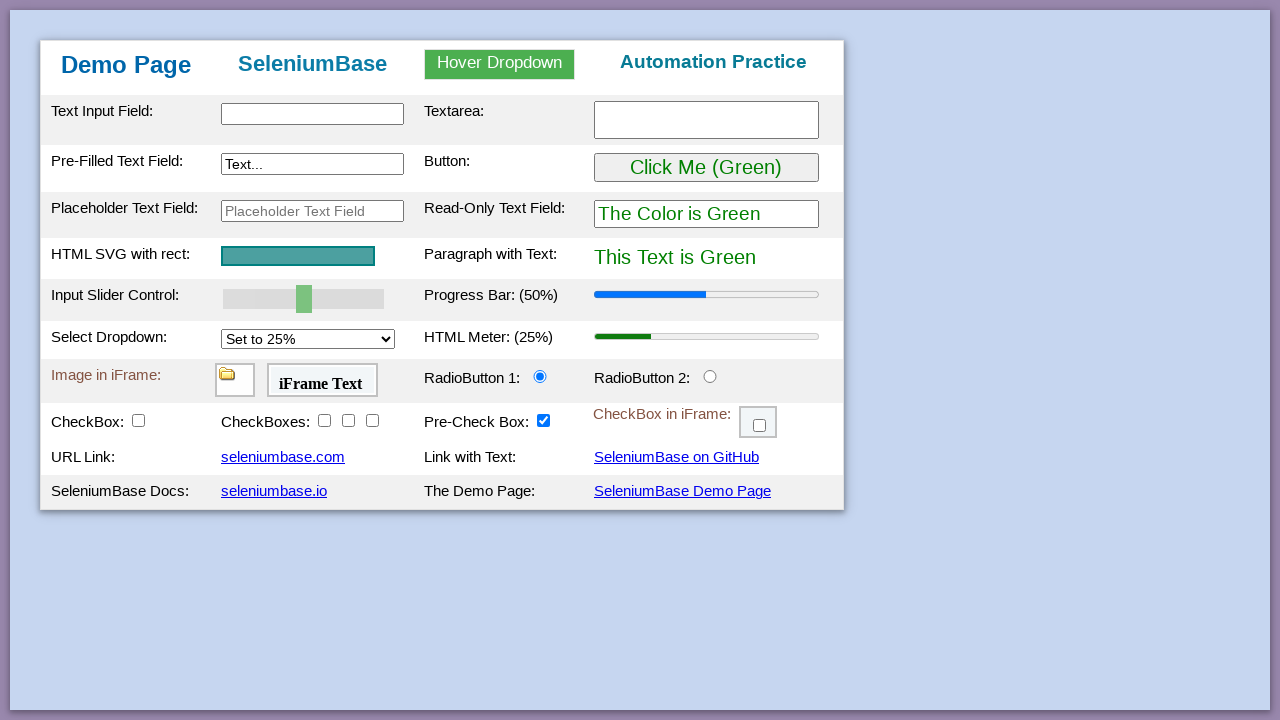

Verified heading text 'SeleniumBase' is present
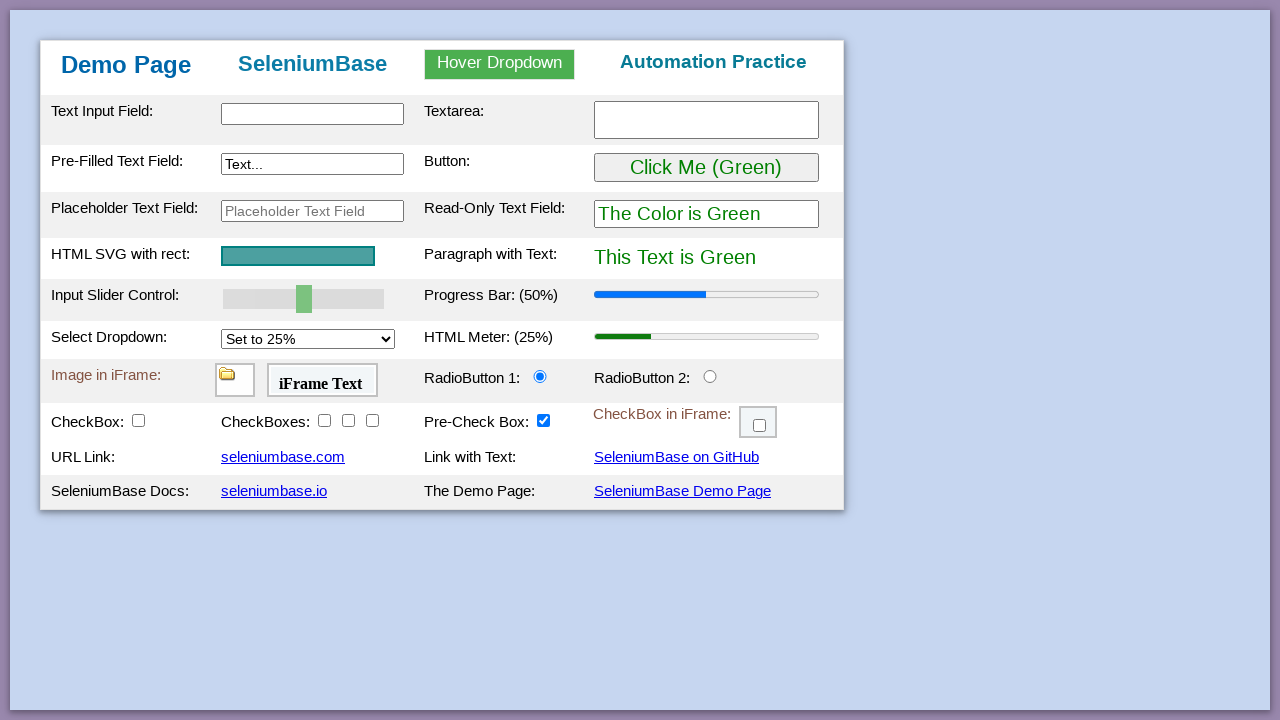

Verified input element with id 'myTextInput' exists
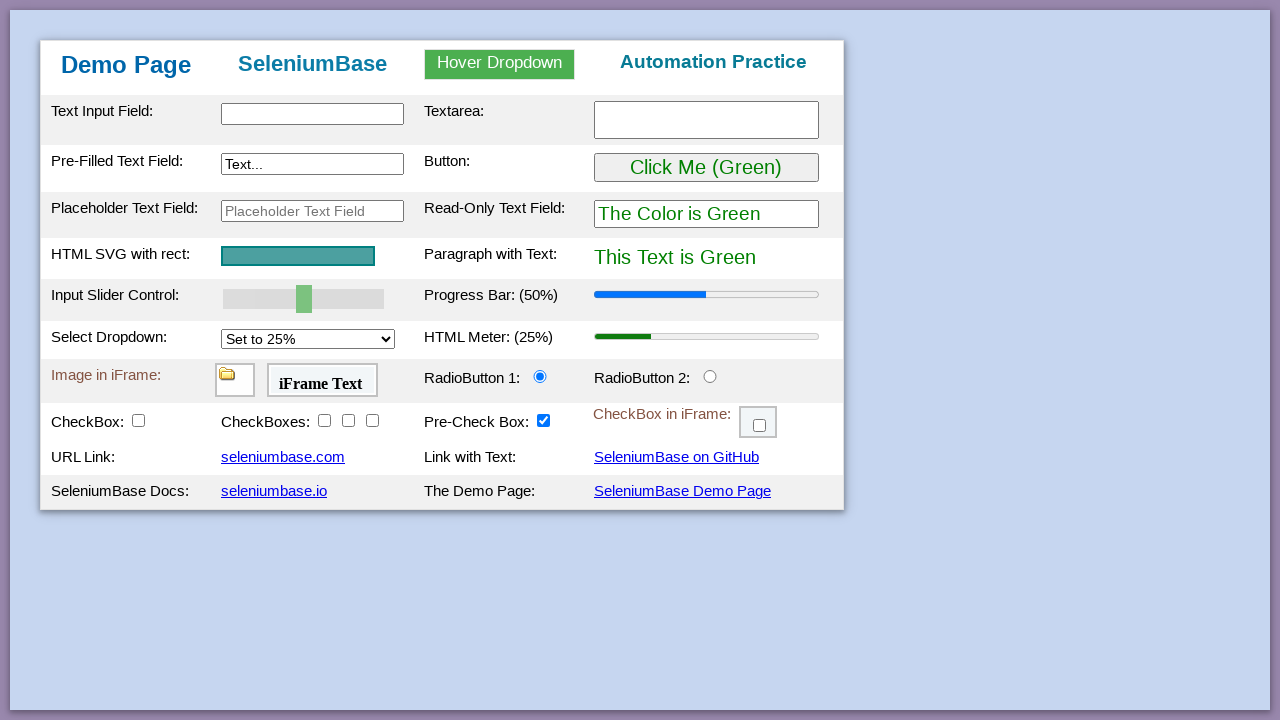

Filled textarea with text 'This is me' on #myTextarea
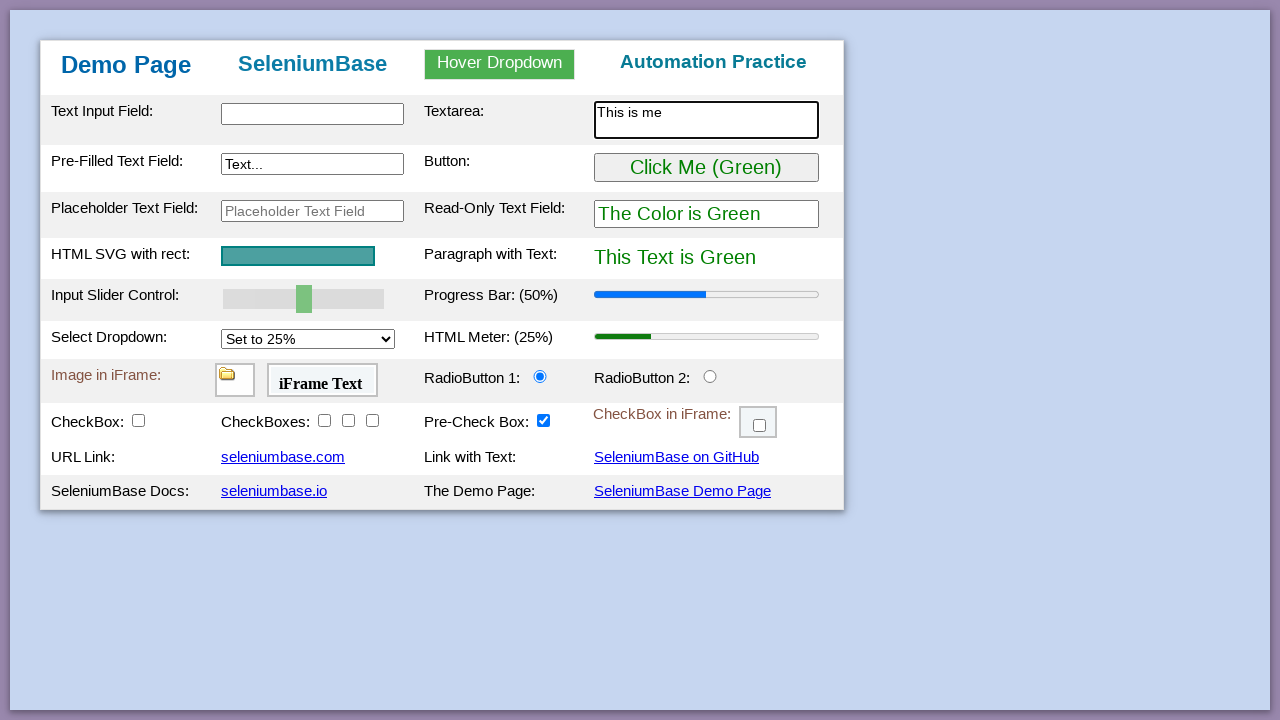

Clicked button with id 'myButton' at (706, 168) on #myButton
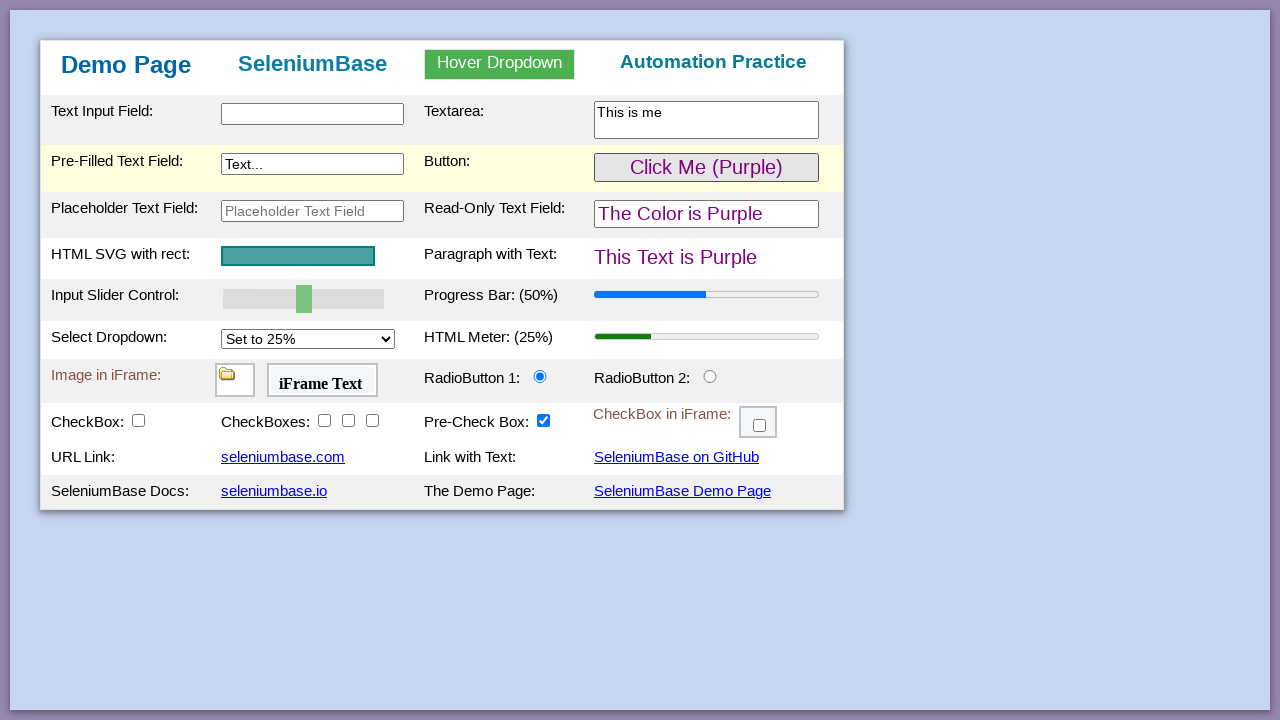

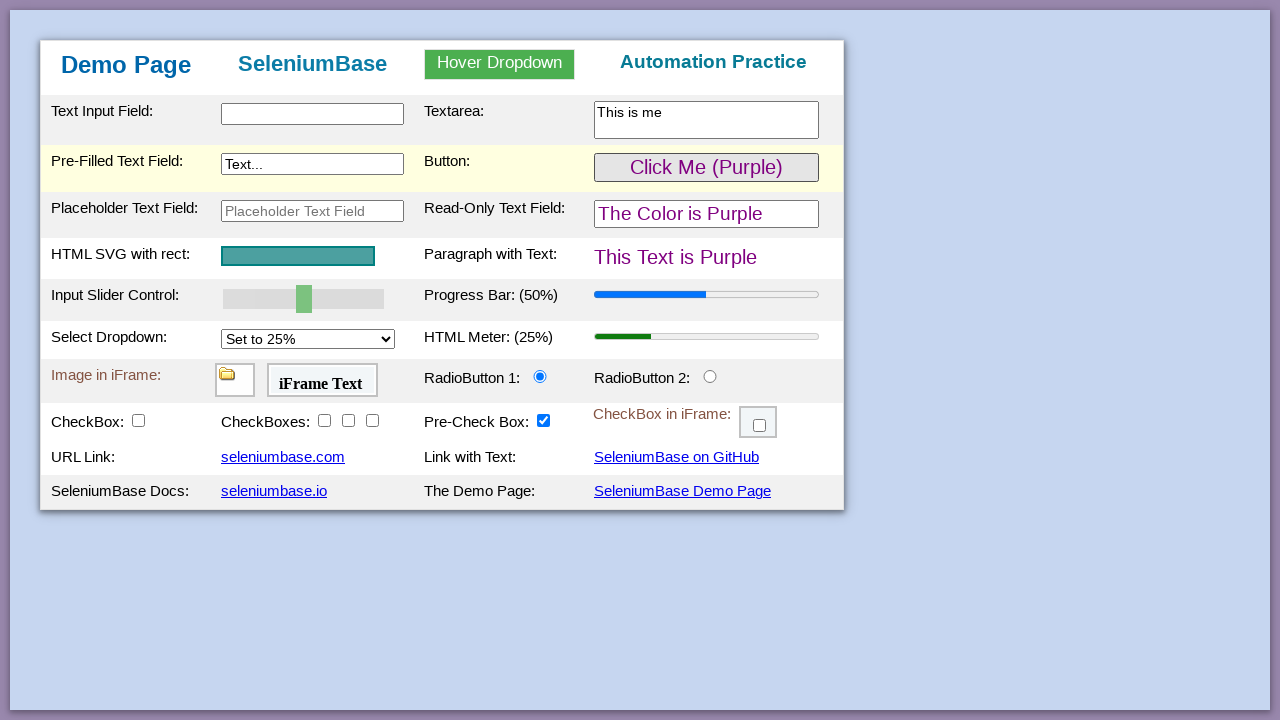